Tests the homepage by navigating to freshtohome.com, selecting Bangalore as the city, and verifying the page title contains expected text

Starting URL: https://www.freshtohome.com/

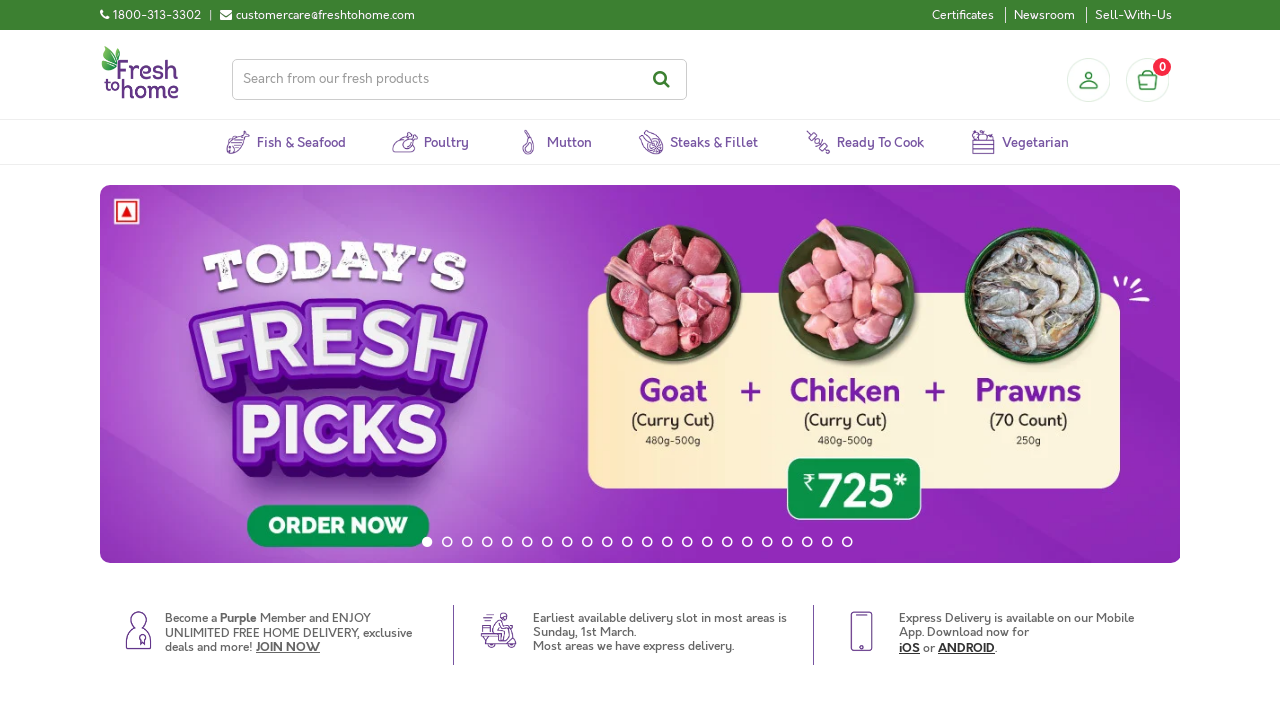

Waited for Bangalore city selector to appear
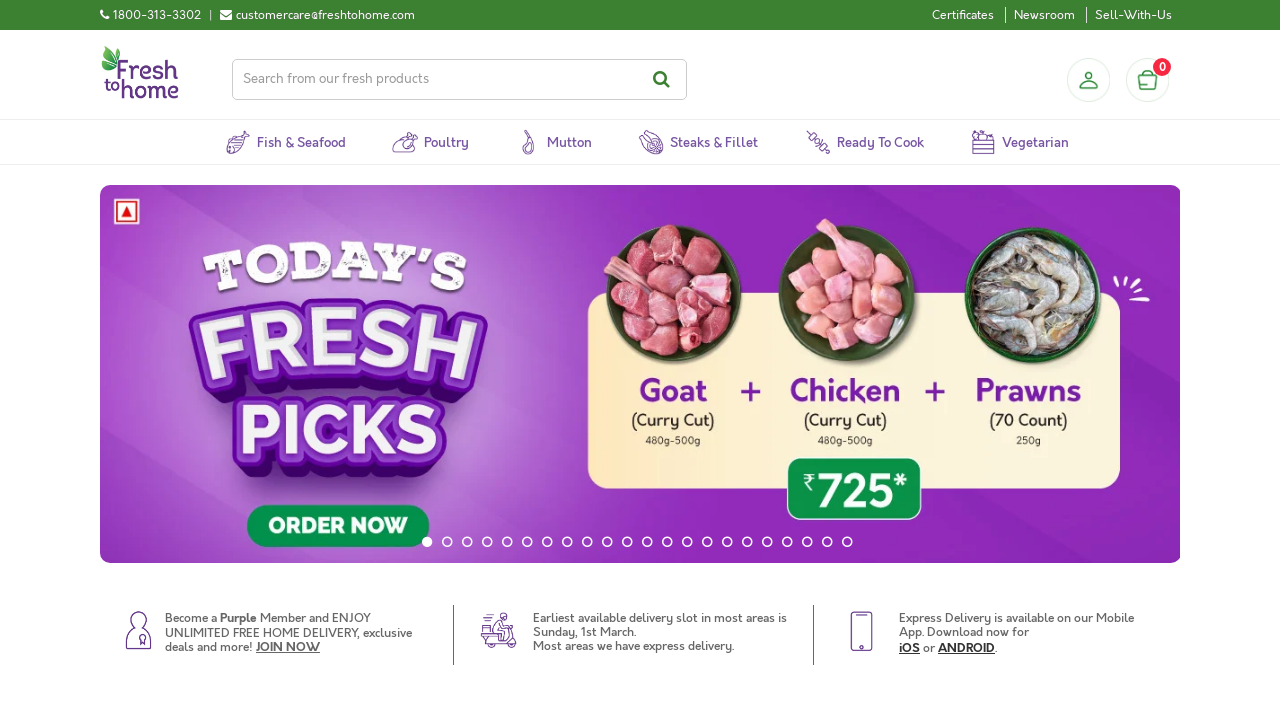

Clicked on Bangalore city selector at (234, 360) on text=Bangalore
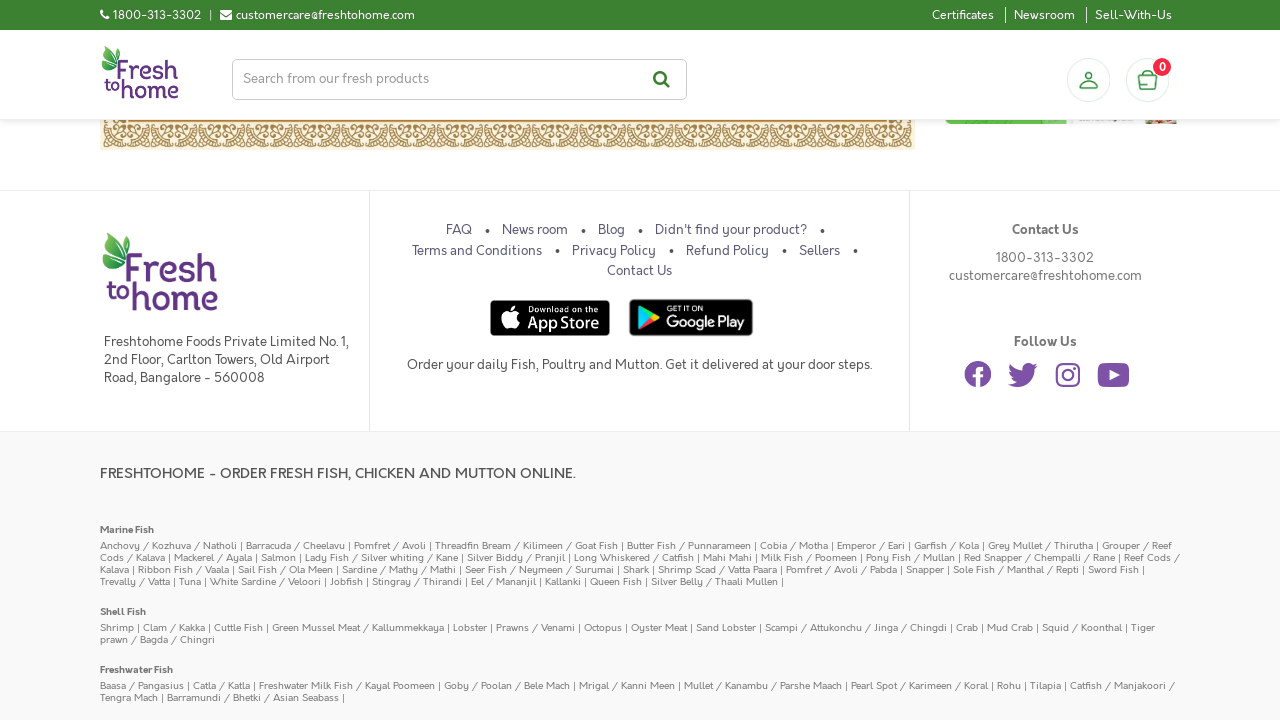

Page loaded after city selection
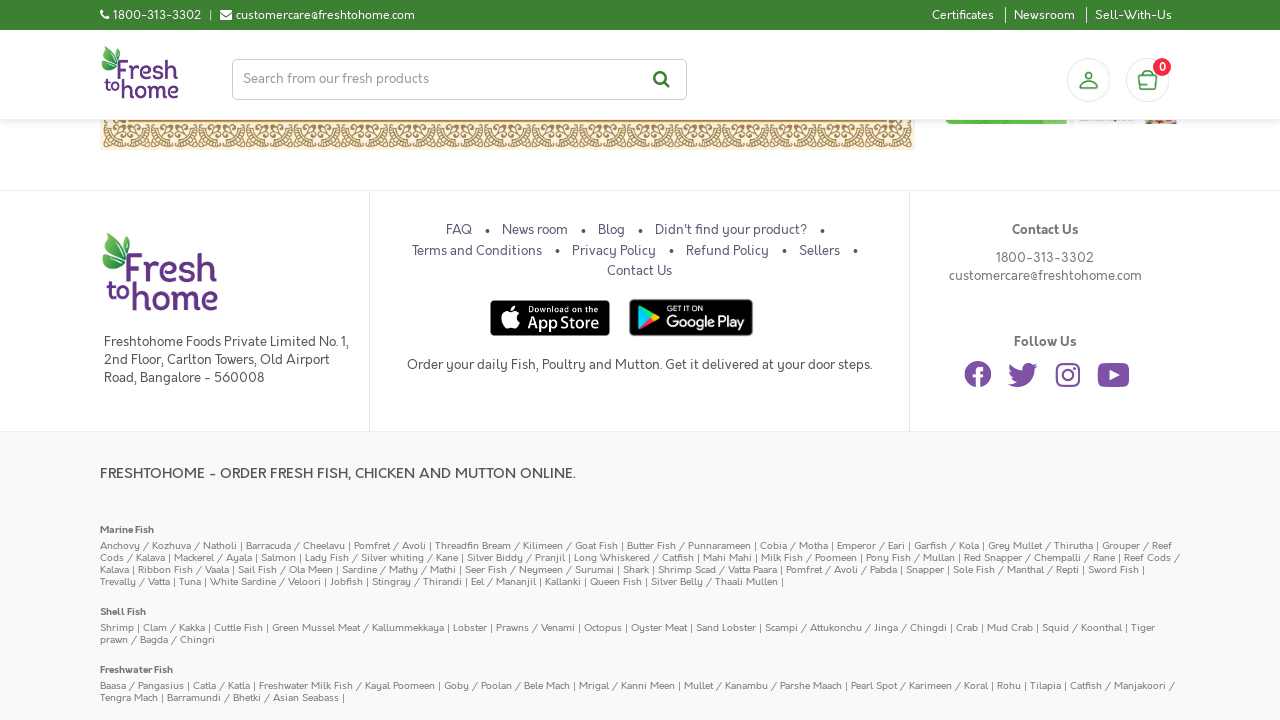

Verified page title contains 'Fresh'
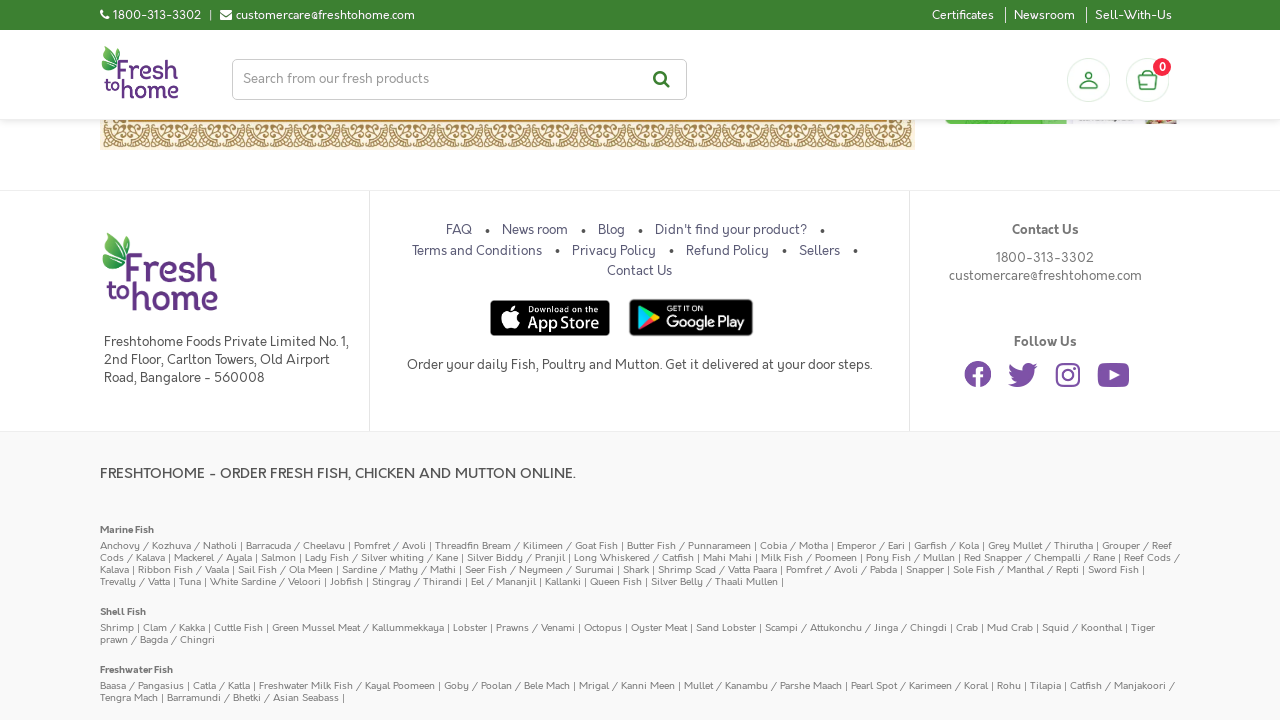

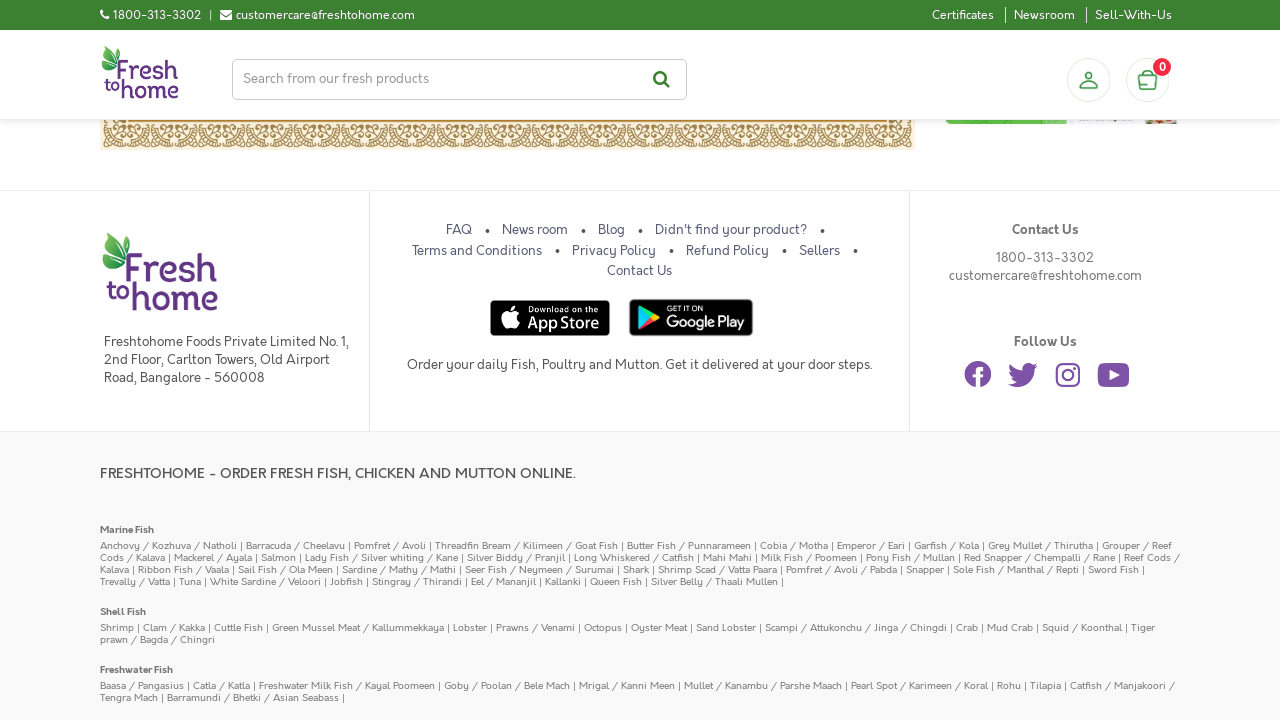